Tests dynamic content loading by clicking a Start button and verifying that 'Hello World!' text appears after the loading completes

Starting URL: https://the-internet.herokuapp.com/dynamic_loading/1

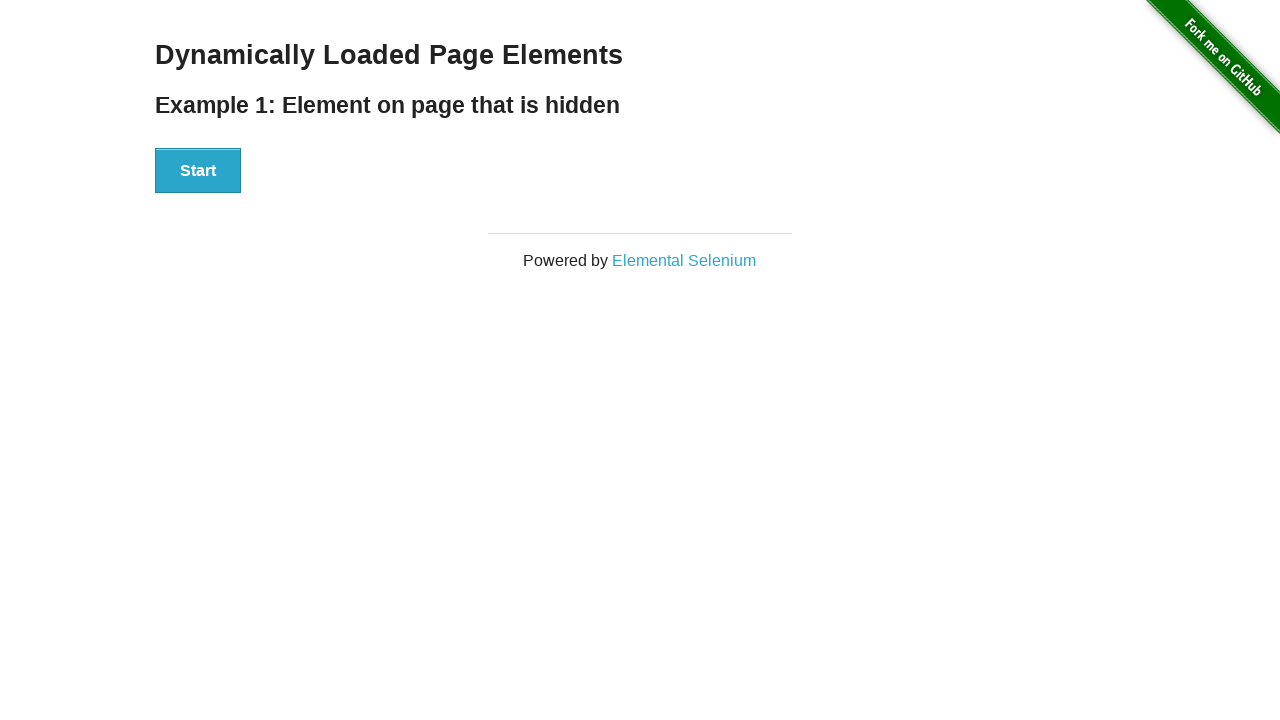

Navigated to dynamic loading test page
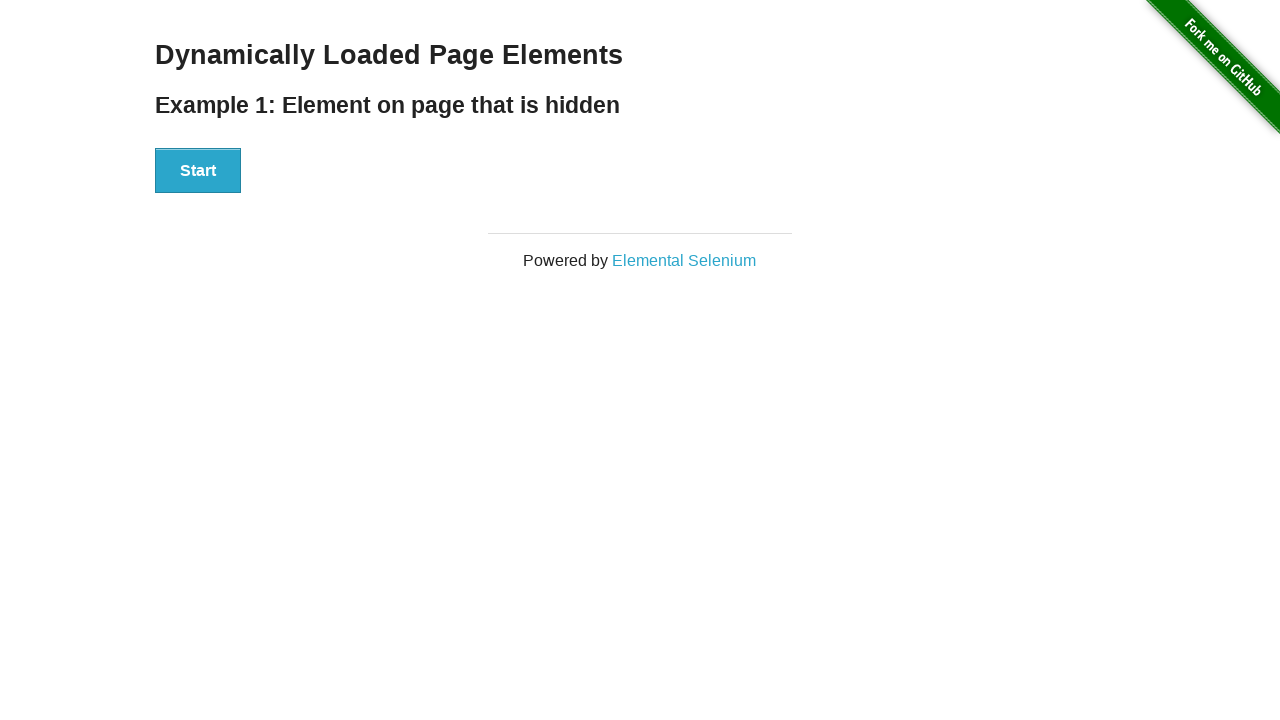

Clicked Start button to trigger dynamic loading at (198, 171) on xpath=//button[text()='Start']
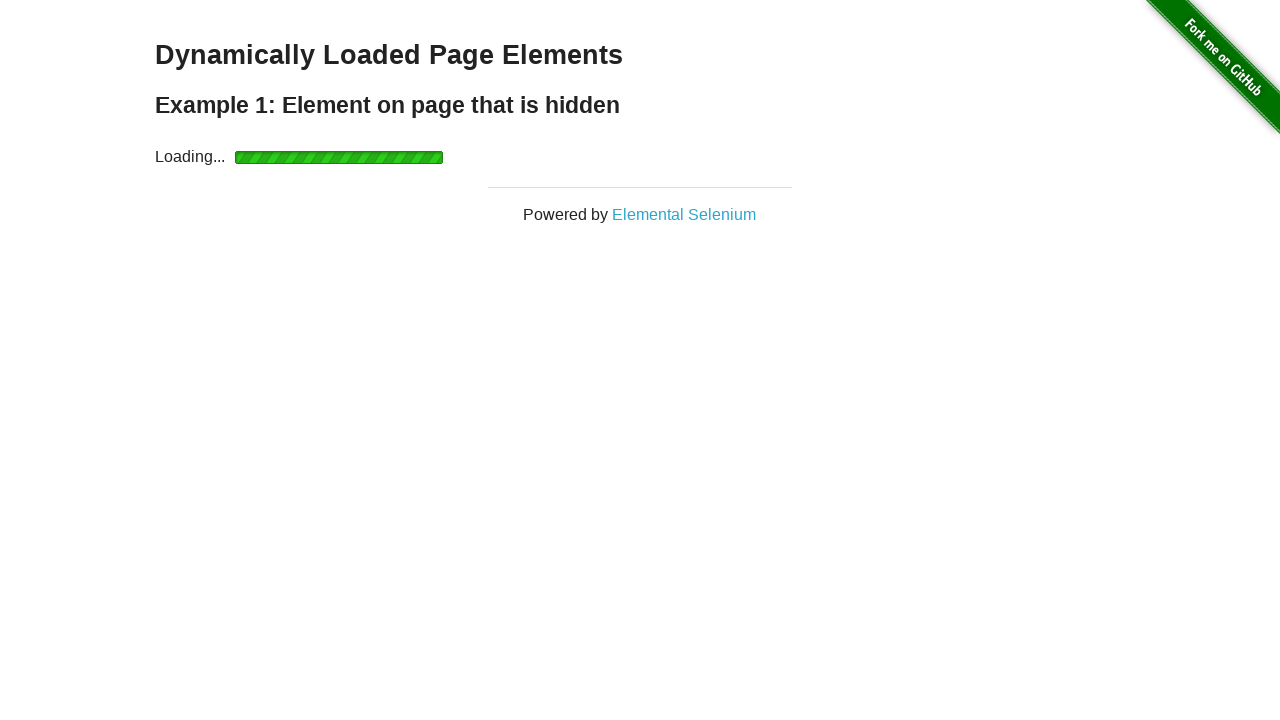

Dynamic content loaded successfully - 'Hello World!' text appeared
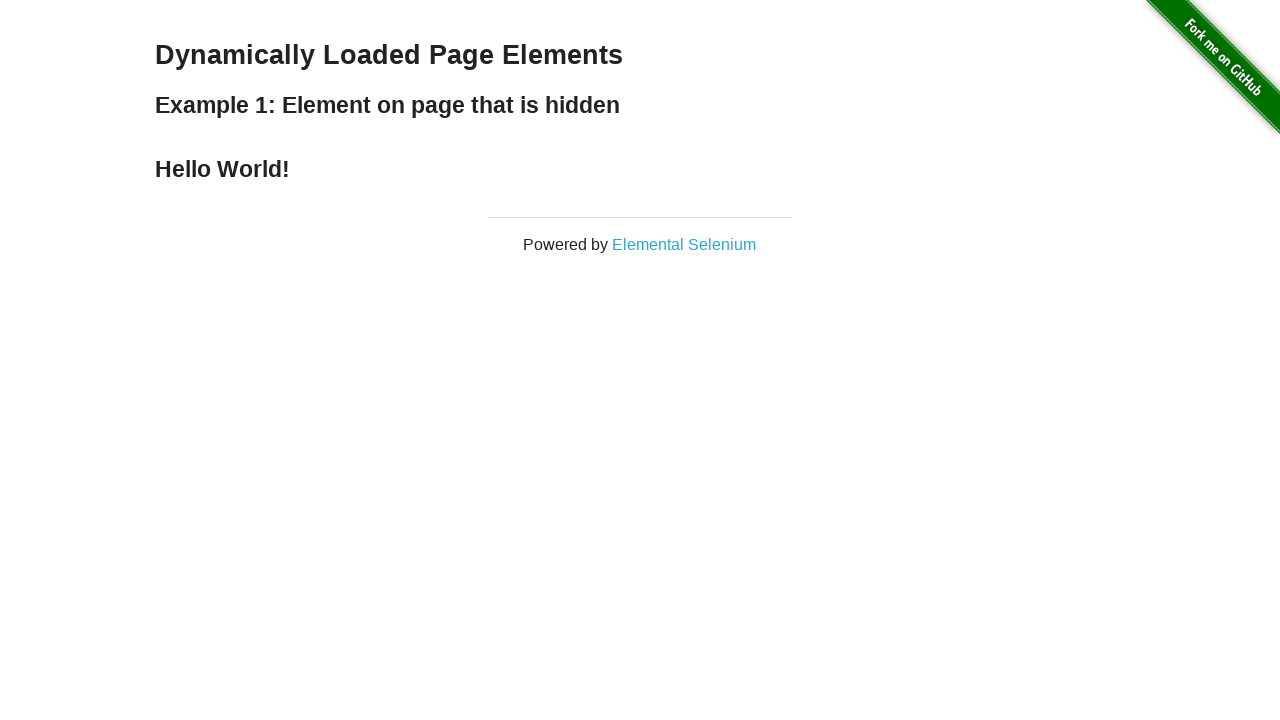

Verified 'Hello World!' text content matches expected value
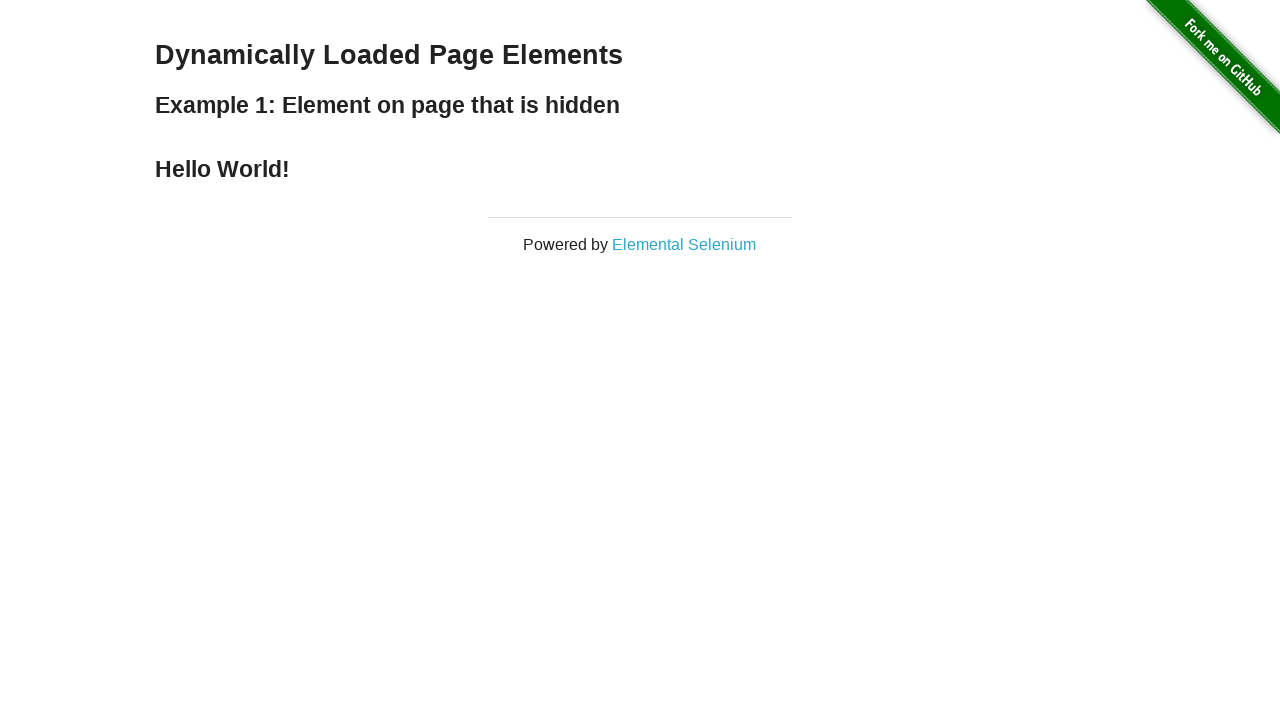

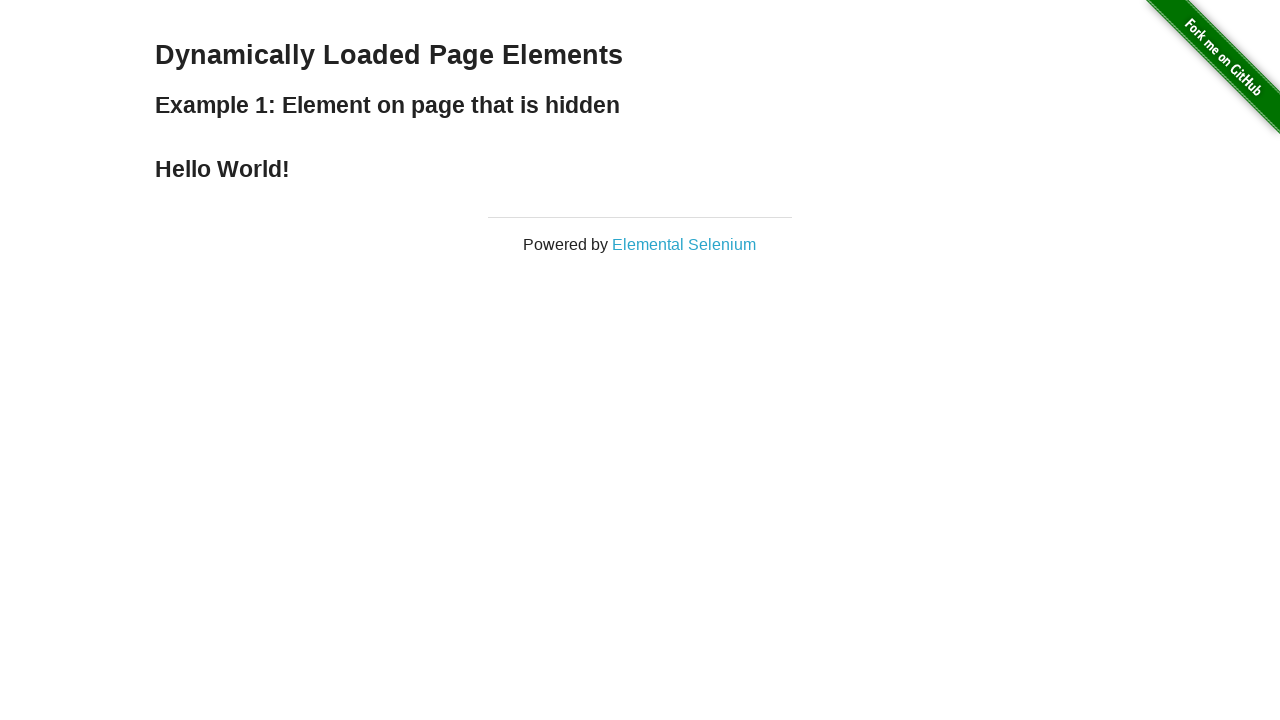